Clicks on the "Find a Doctor" link using JavaScript executor for cases where standard click might not work

Starting URL: https://www.mountsinai.org/

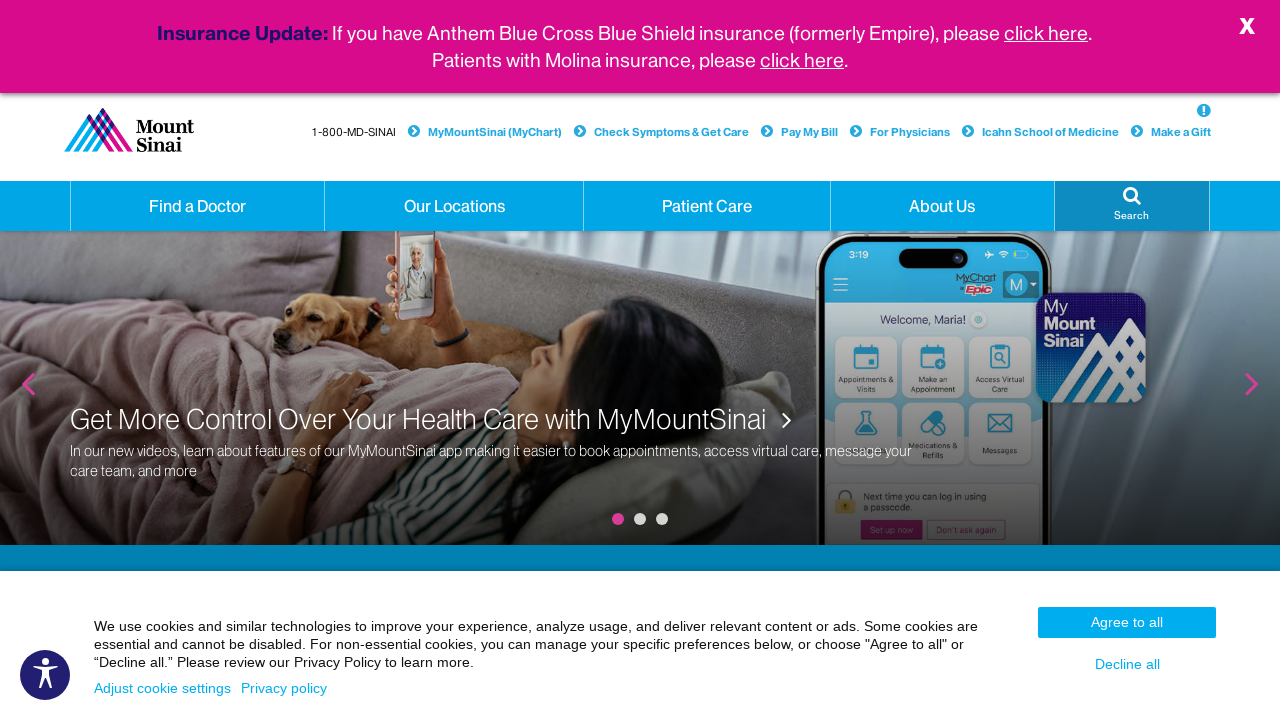

Navigated to Mount Sinai homepage
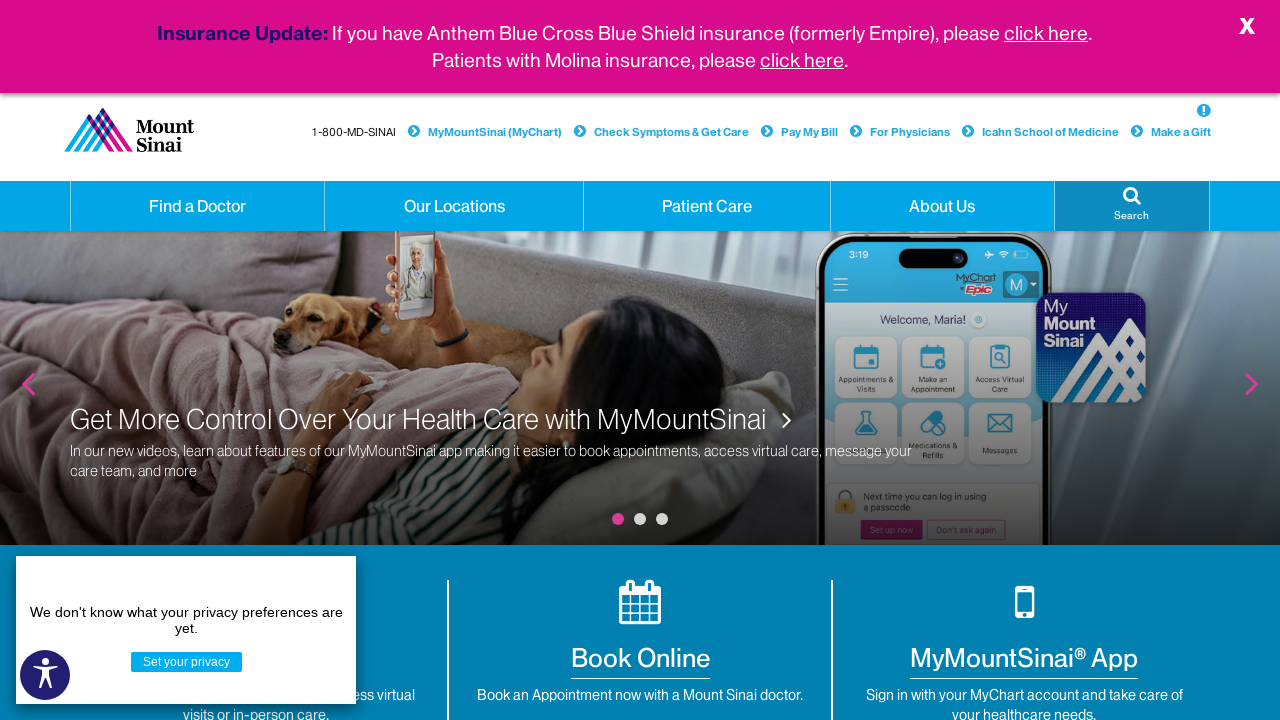

Clicked 'Find a Doctor' link using JavaScript executor for non-standard click handling at (198, 206) on xpath=//a[normalize-space(text())='Find a Doctor' and @class = 'hidden-xs dropdo
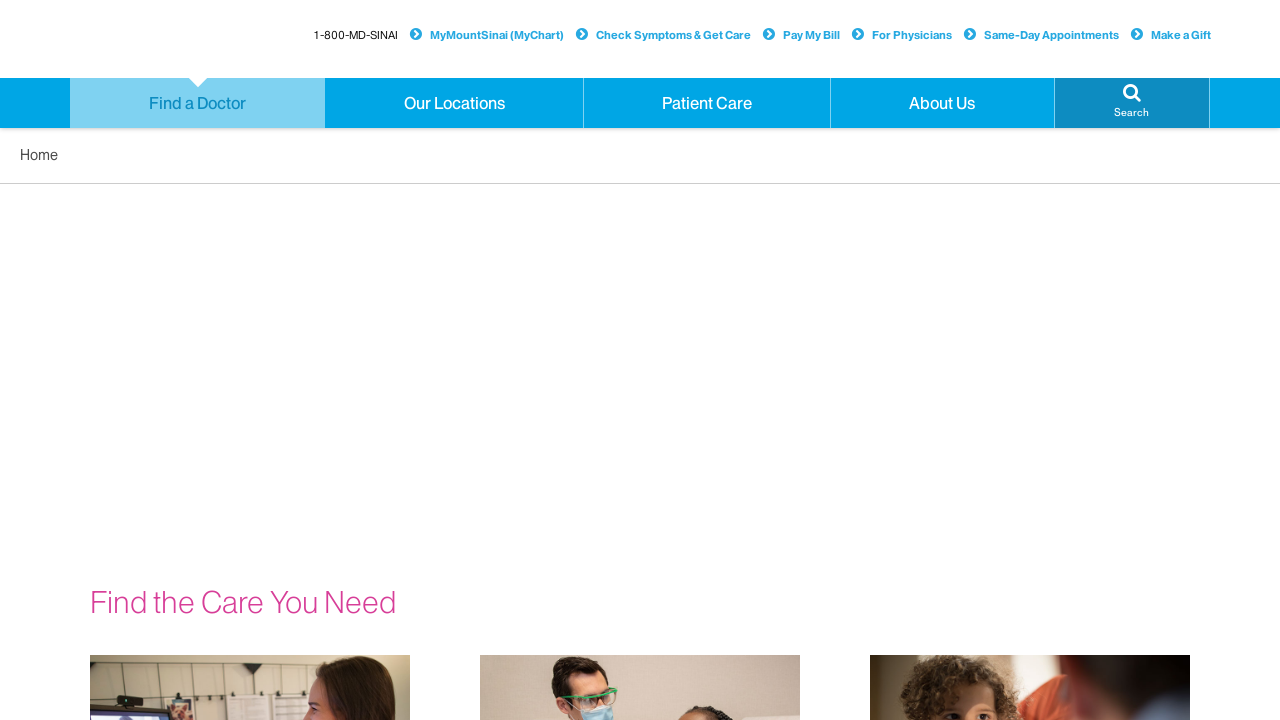

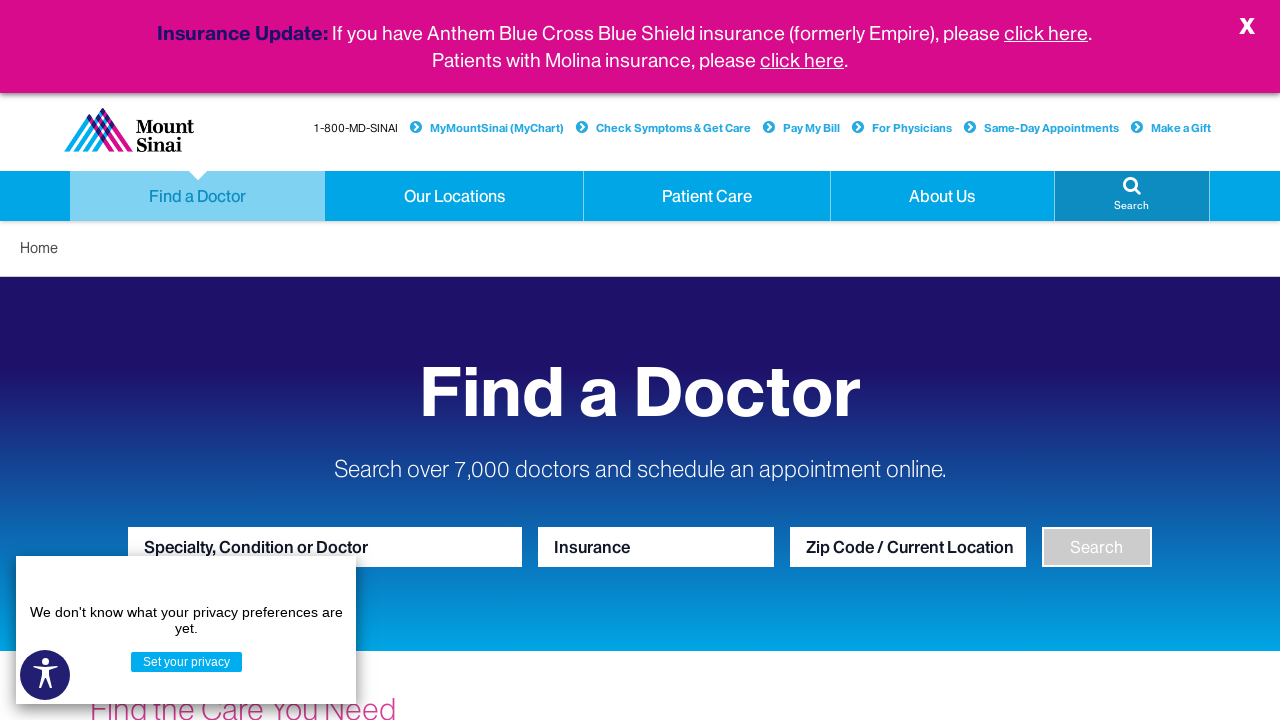